Tests the Playwright documentation website by navigating to the intro docs, verifying the navbar title, opening the search dialog, and performing a search for "Playwright".

Starting URL: https://playwright.dev/

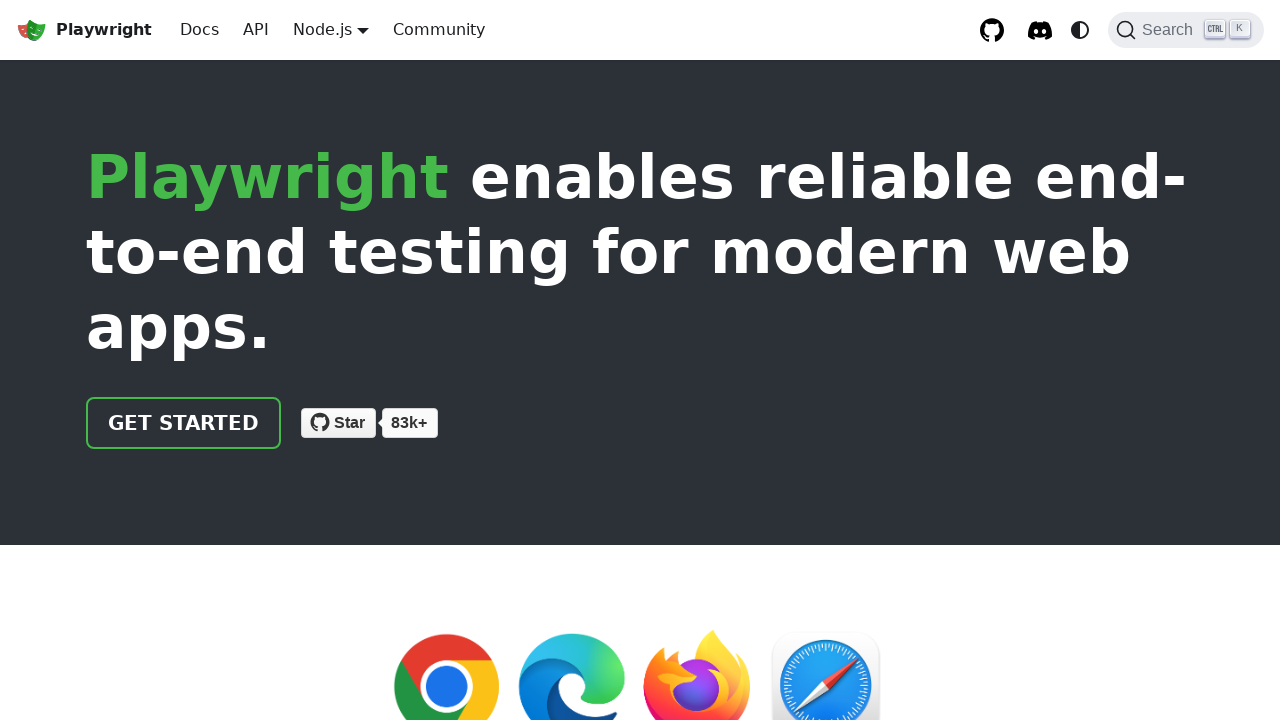

Clicked on 'Get started' link to navigate to intro docs at (200, 30) on xpath=//a[@href="/docs/intro"] >> nth=0
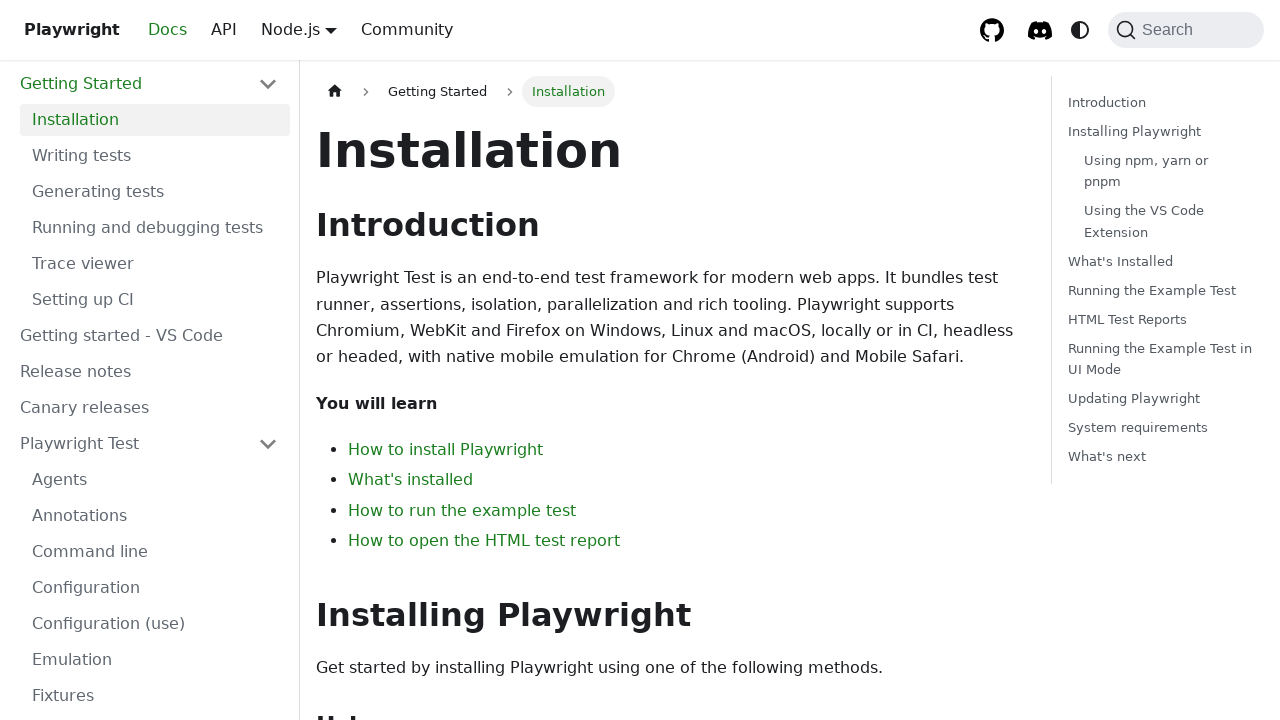

Intro link became visible
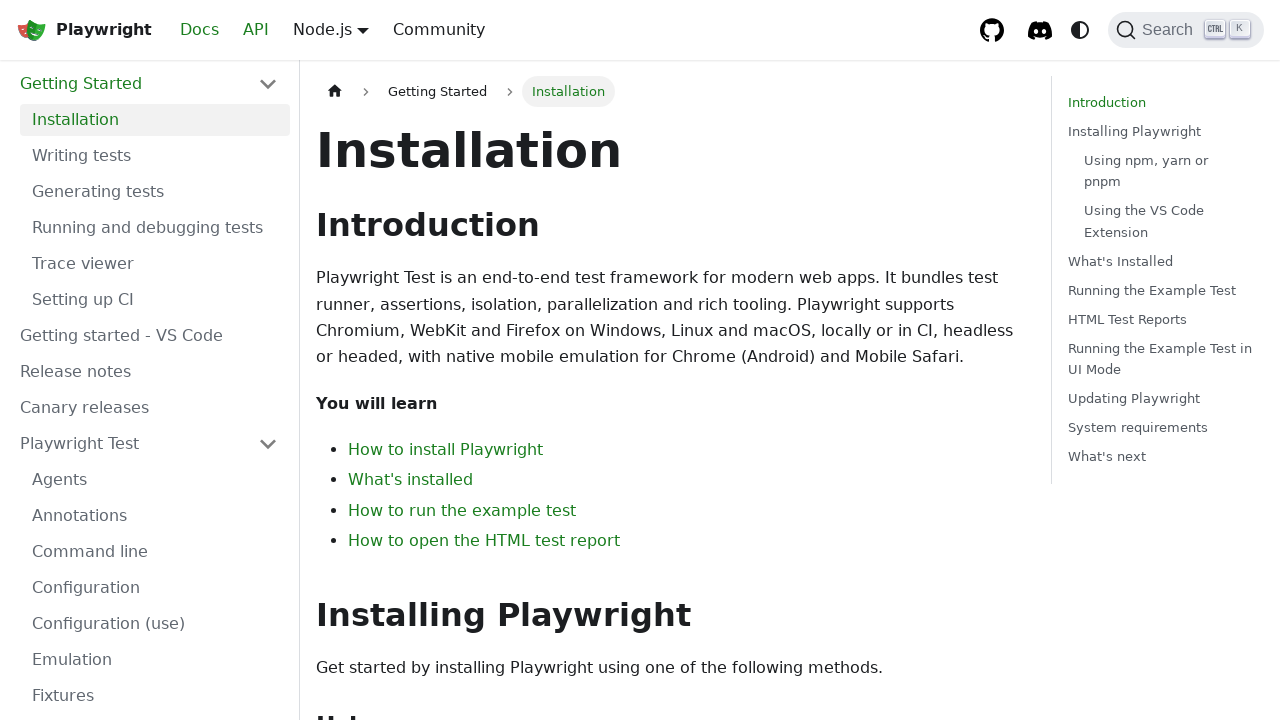

Clicked intro link again at (200, 30) on xpath=//a[@href="/docs/intro"] >> nth=0
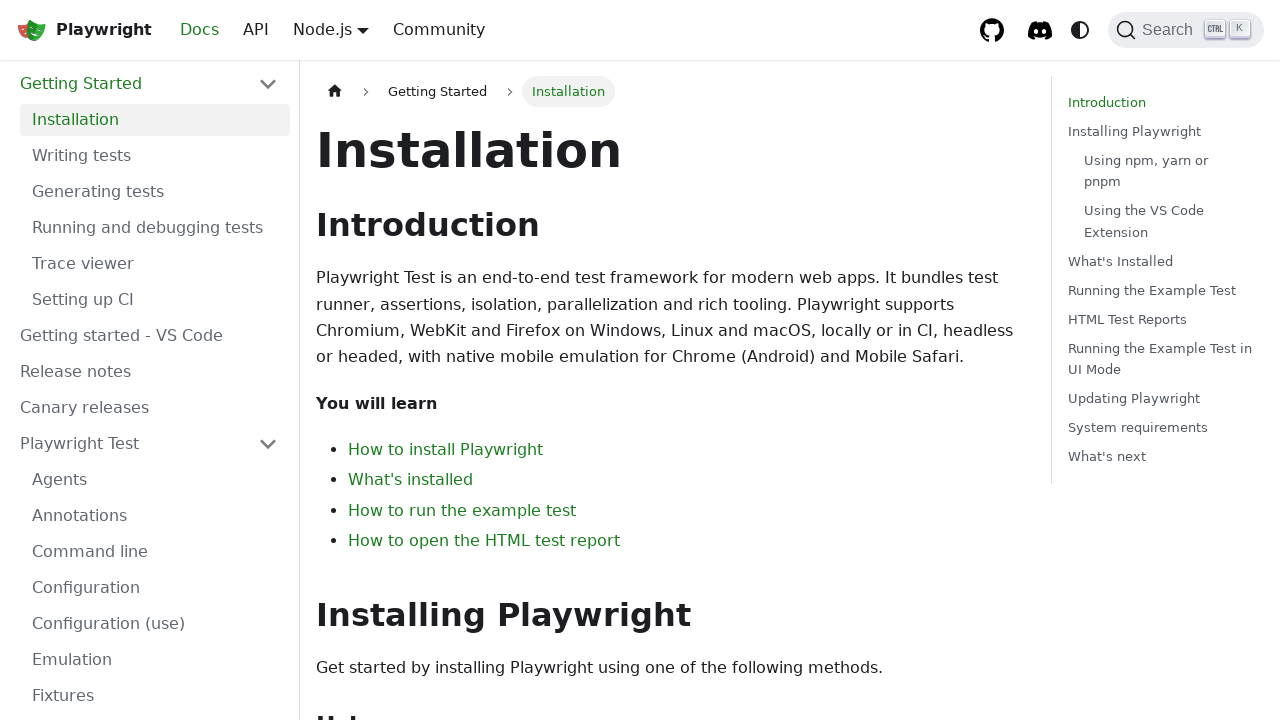

Retrieved navbar title text
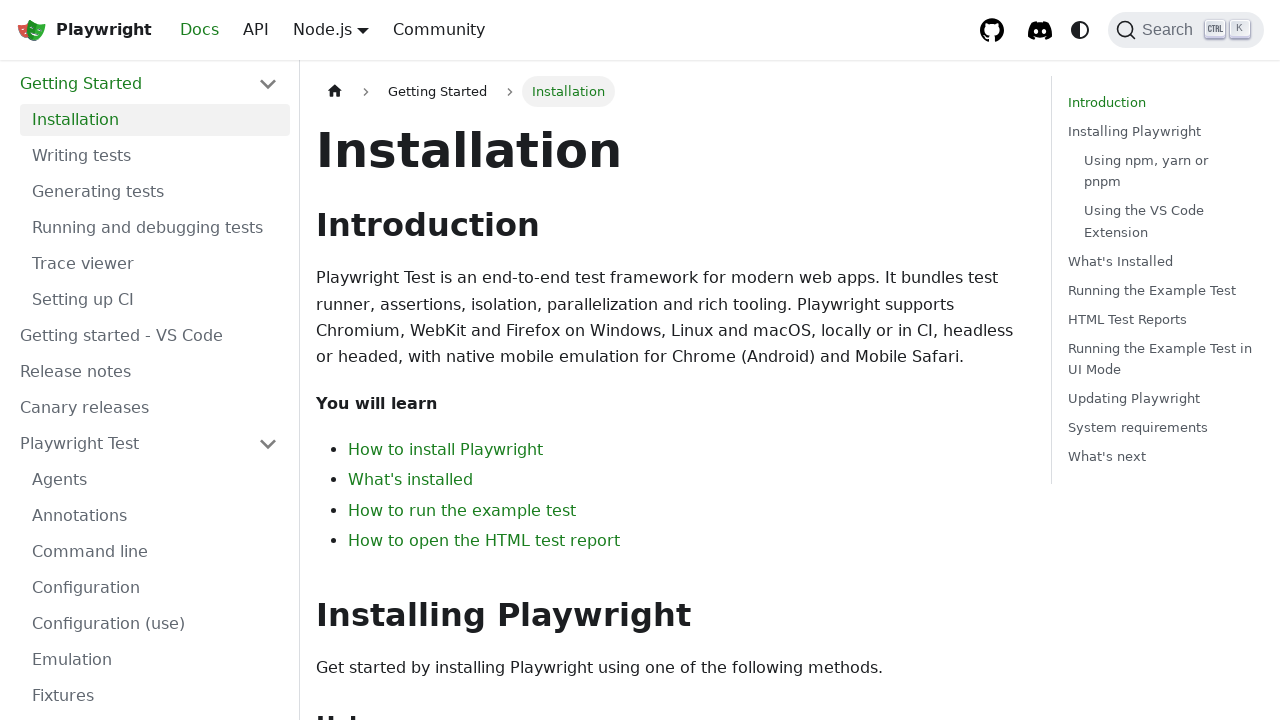

Verified navbar title is 'Playwright'
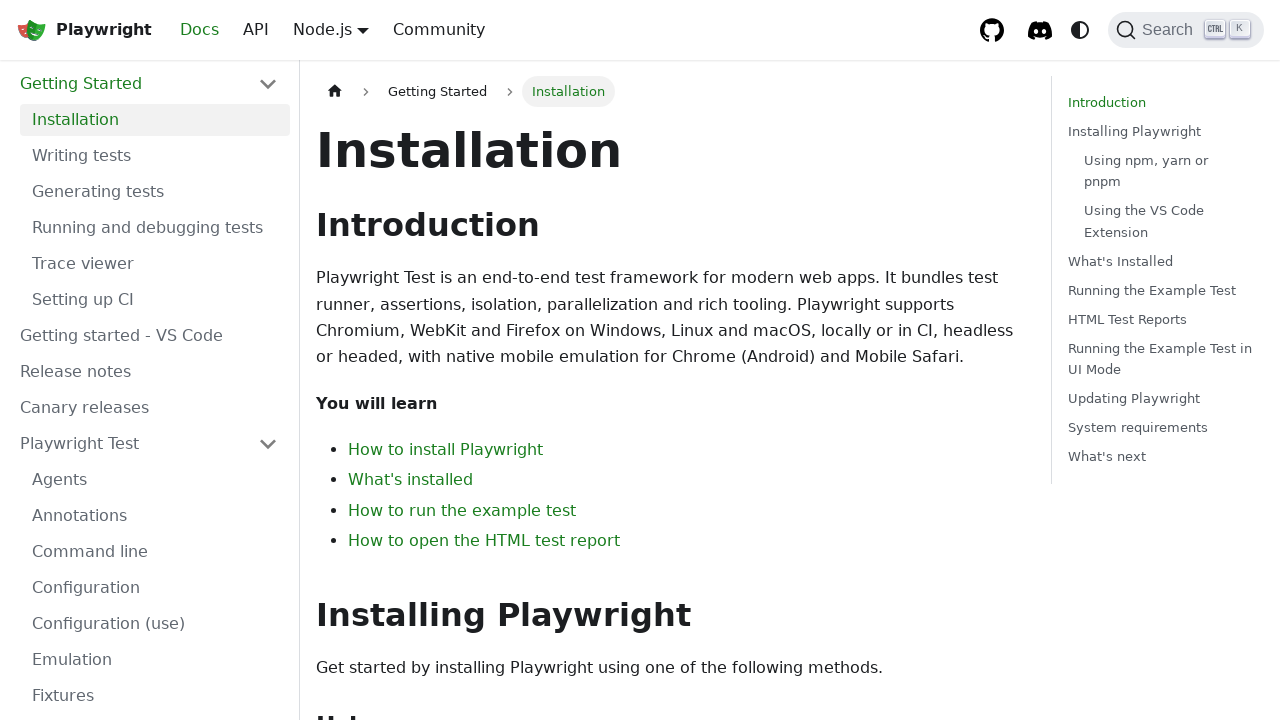

Search button became visible
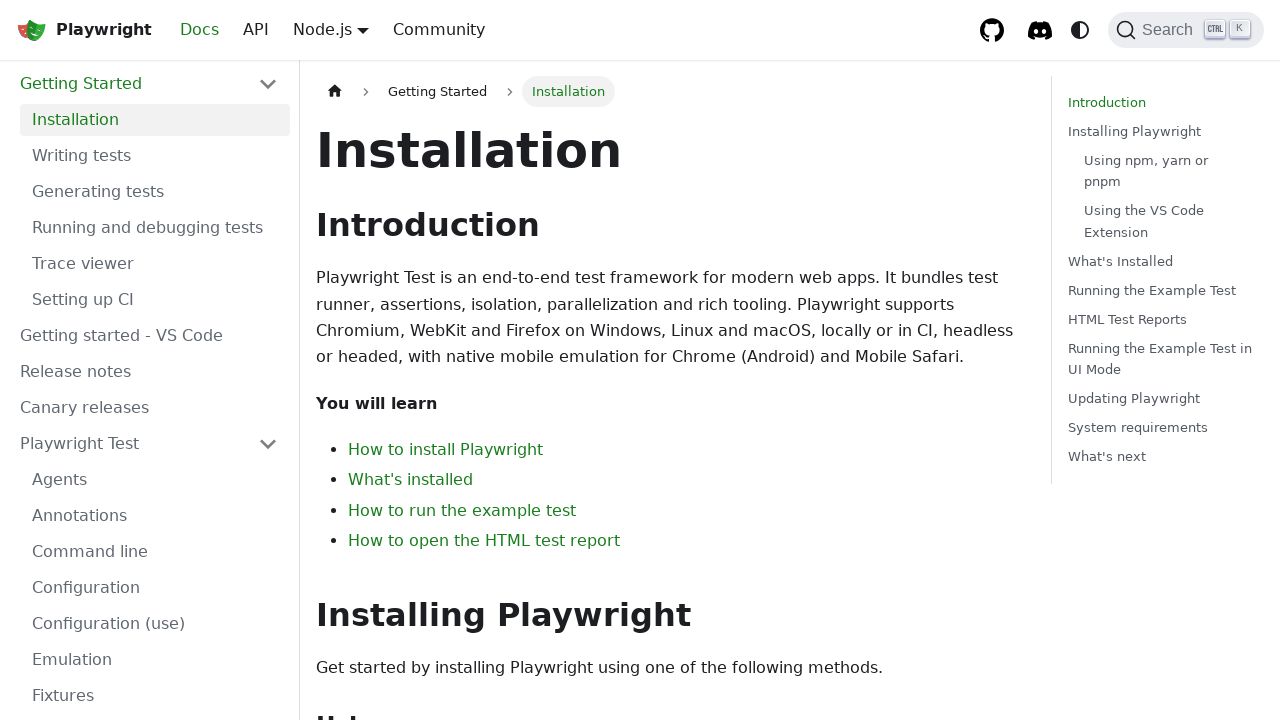

Clicked Search button to open search dialog at (1171, 30) on internal:text="Search"i
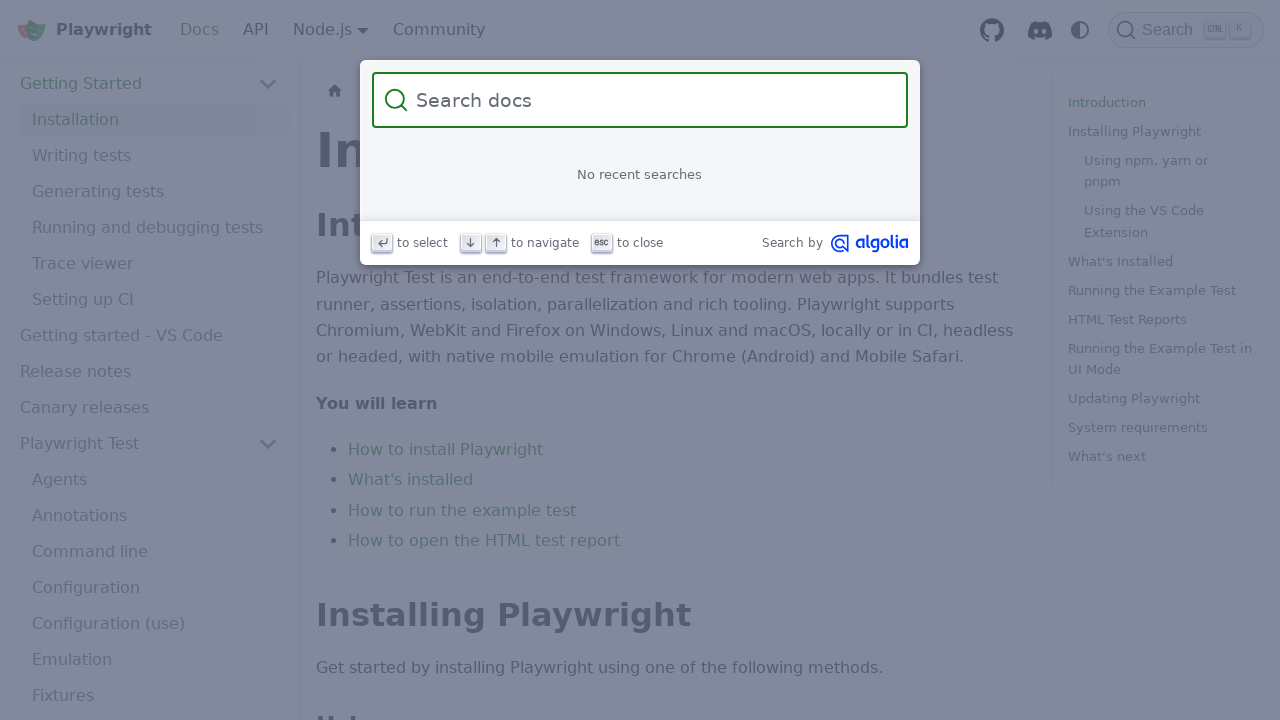

Search input field became visible
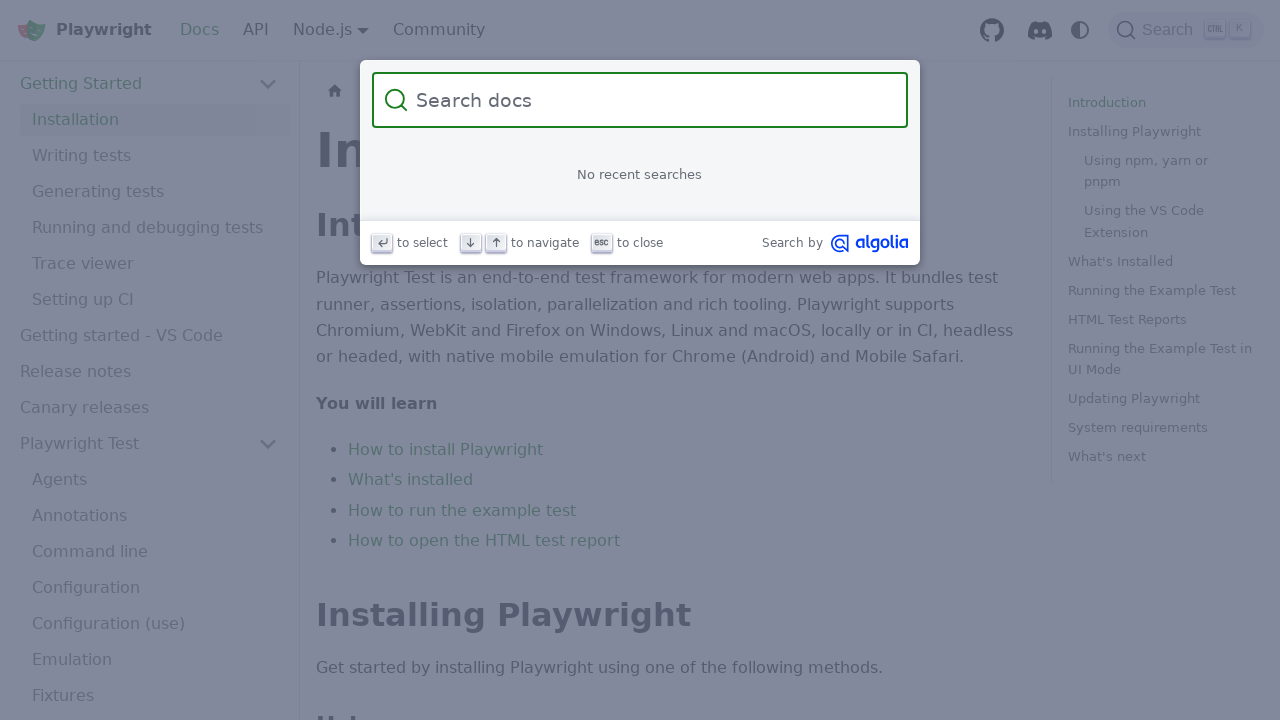

Filled search input with 'Playwright' on #docsearch-input
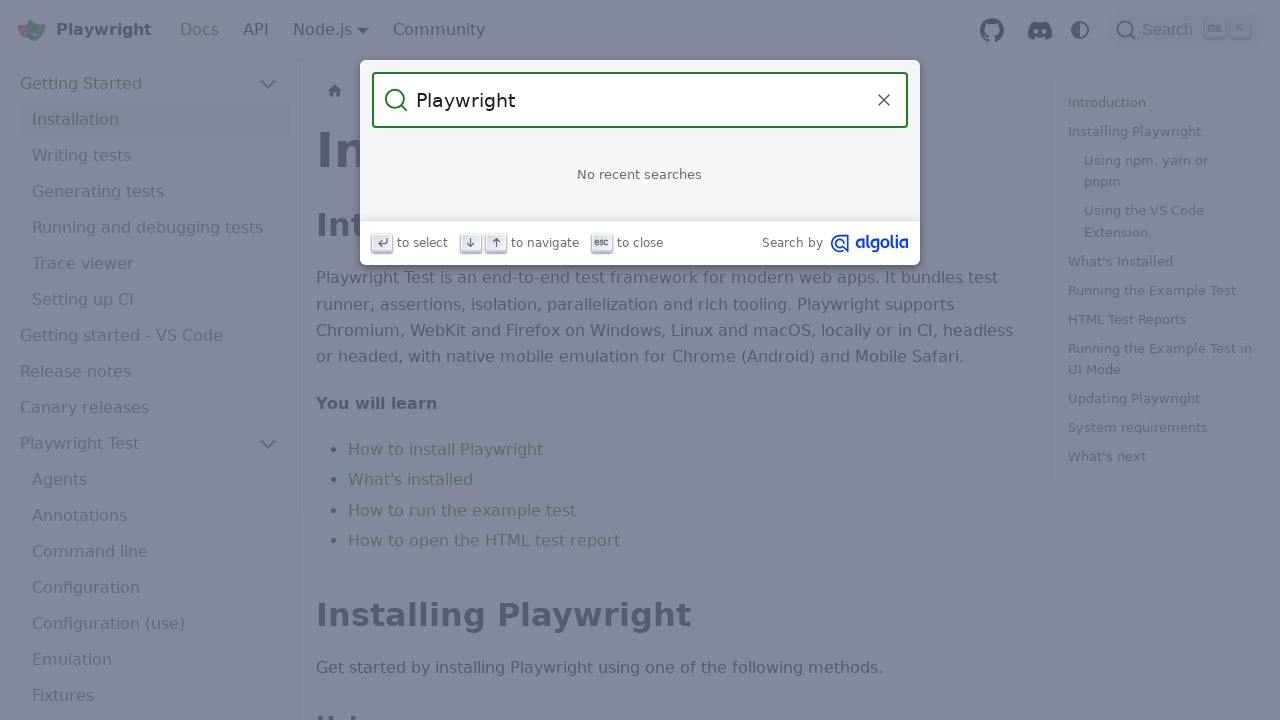

Pressed Enter to perform search for 'Playwright' on #docsearch-input
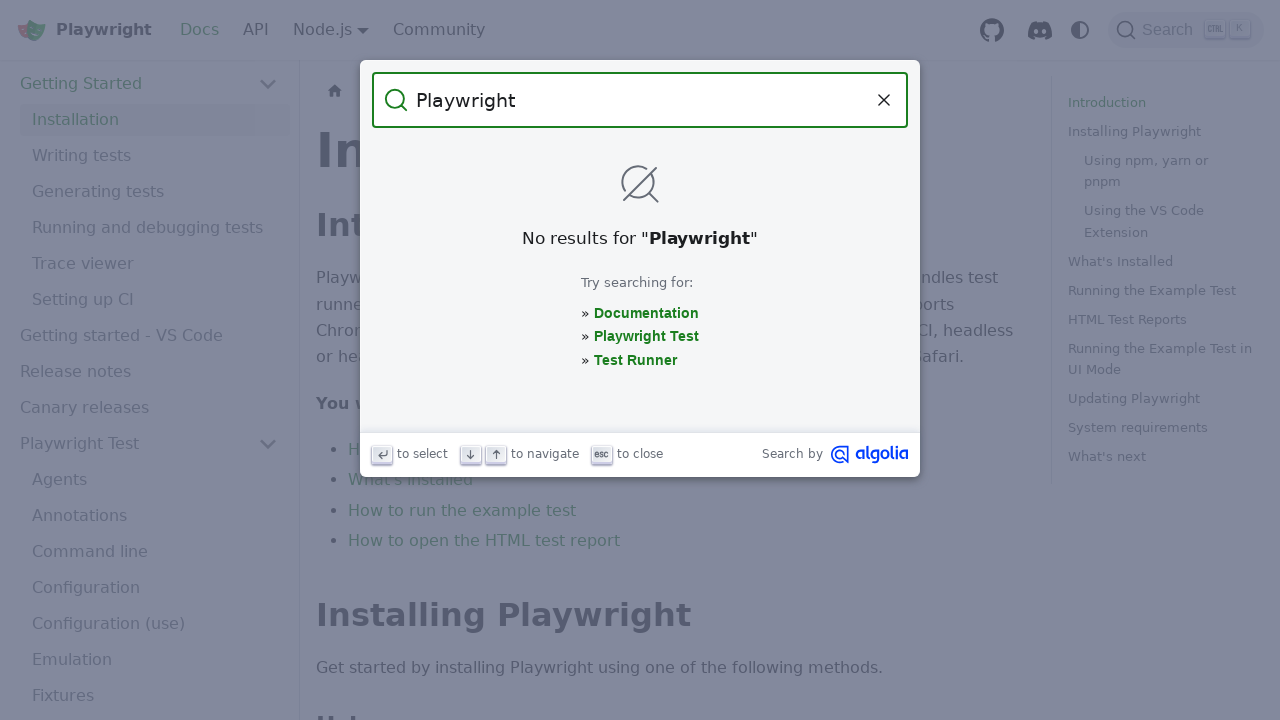

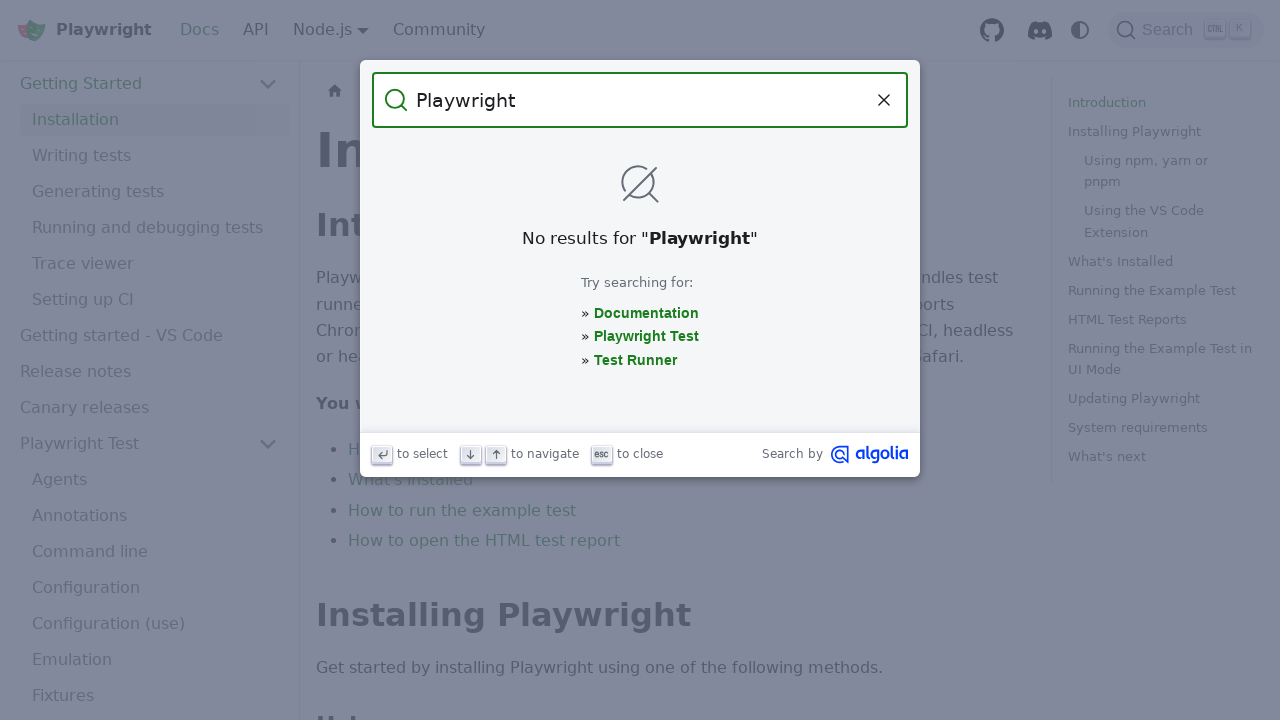